Tests right-click context menu functionality by right-clicking on an element, selecting "Copy" from the context menu, and accepting the resulting alert

Starting URL: https://swisnl.github.io/jQuery-contextMenu/3.x/demo.html

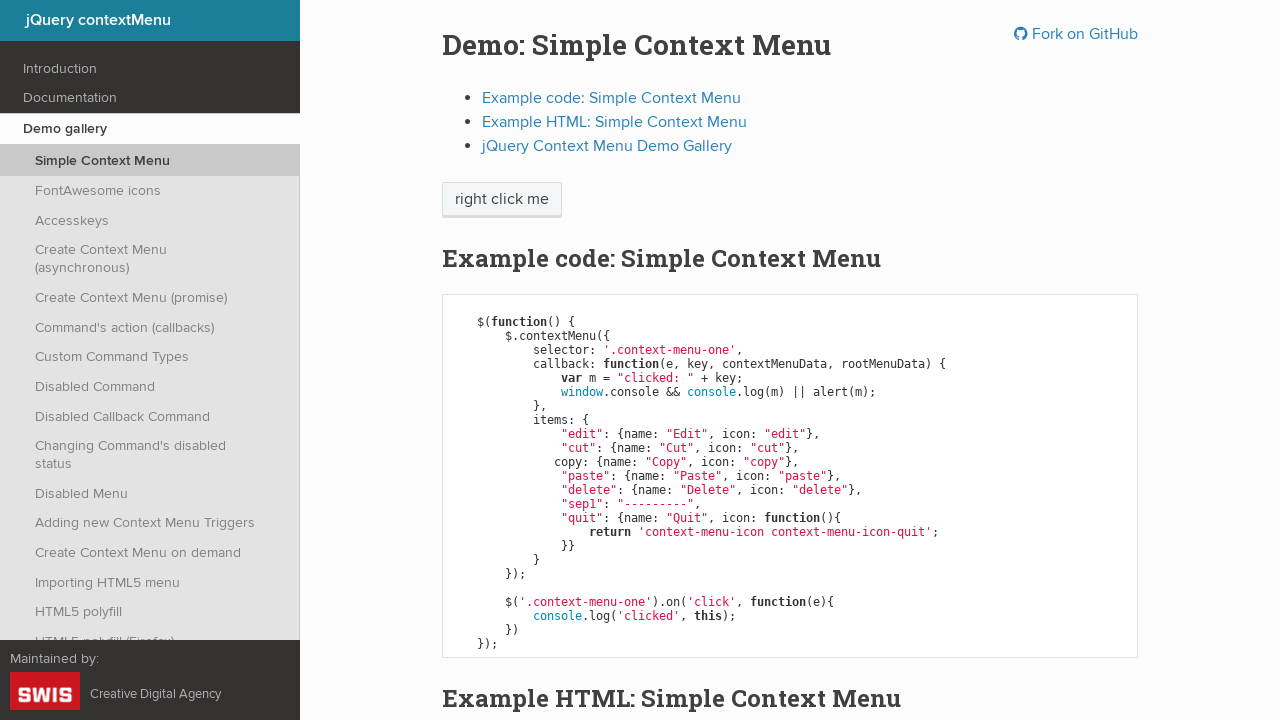

Right-clicked on context menu button to open context menu at (502, 200) on //span[@class='context-menu-one btn btn-neutral']
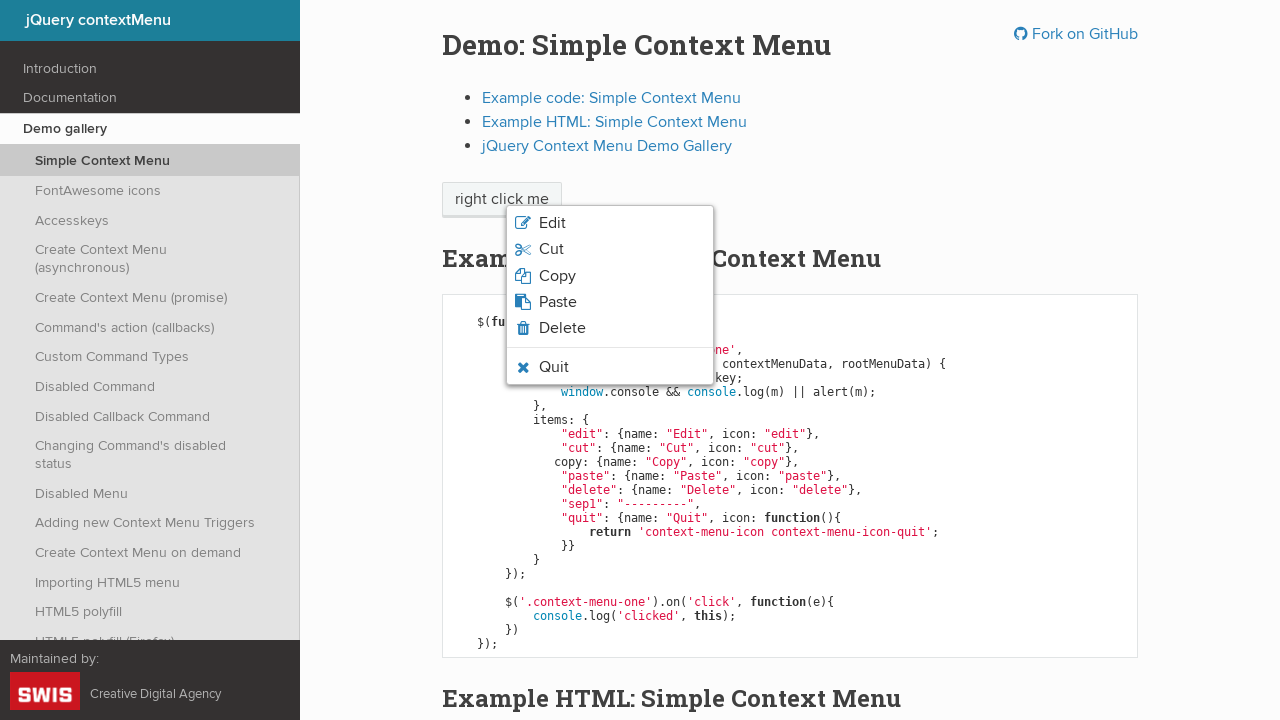

Clicked 'Copy' option from context menu at (557, 276) on xpath=//span[normalize-space()='Copy']
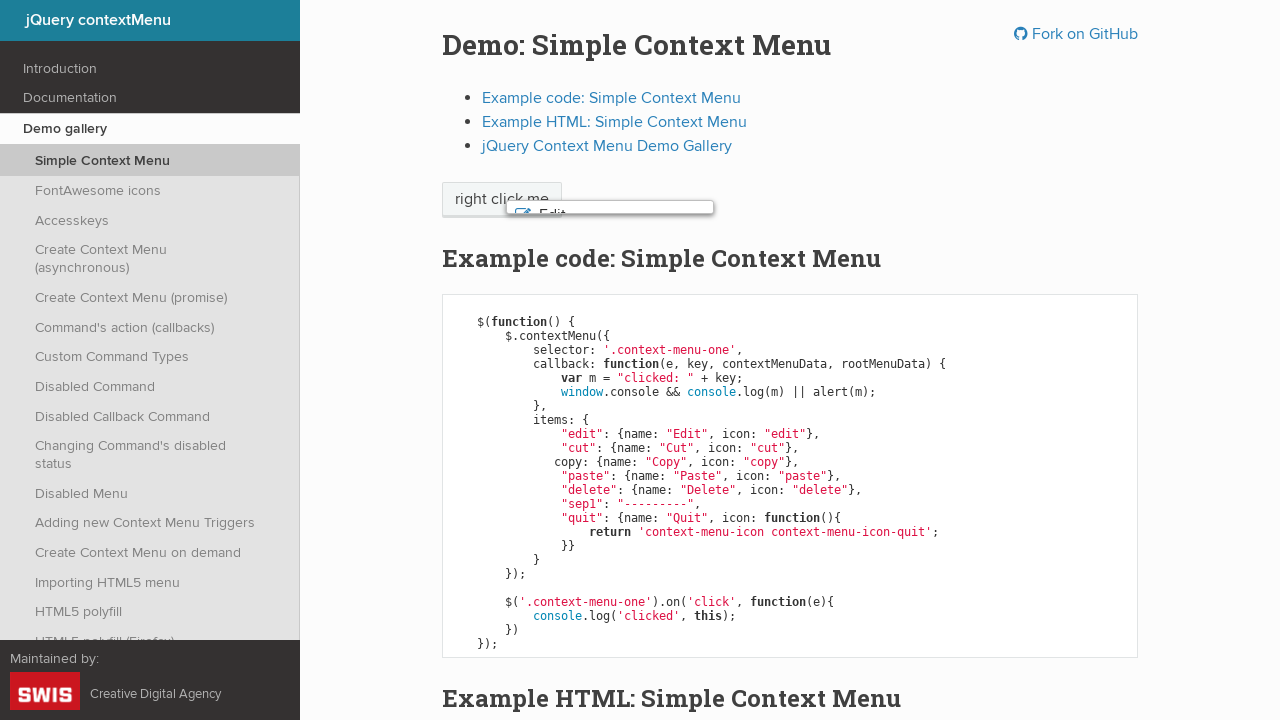

Accepted alert dialog
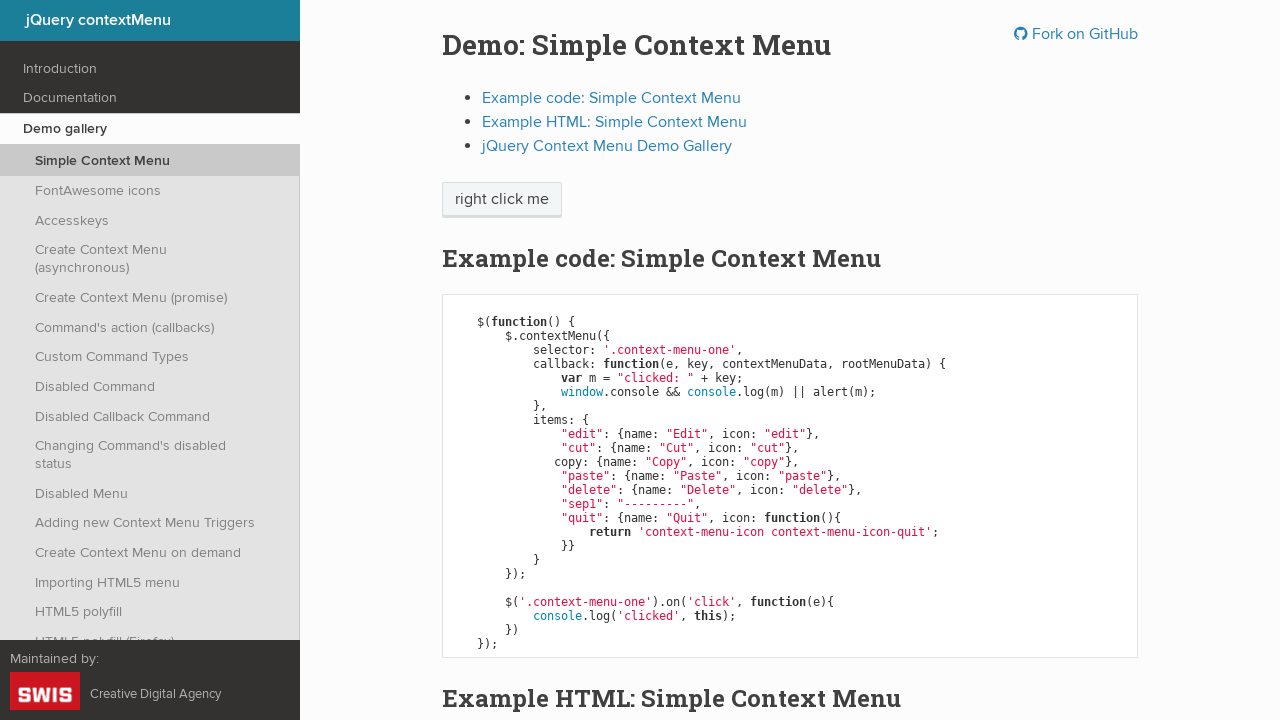

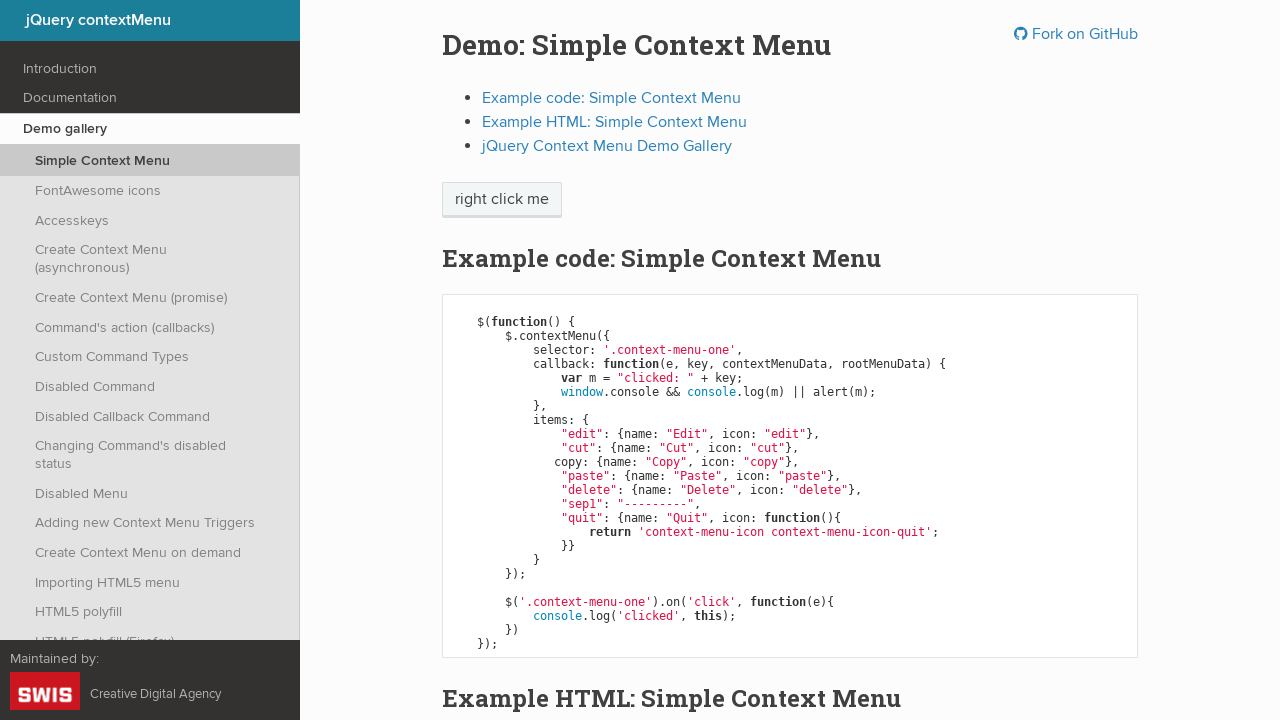